Tests dynamic controls page by verifying a text field is initially disabled, clicking a button to enable it, and verifying it becomes enabled

Starting URL: https://the-internet.herokuapp.com/dynamic_controls

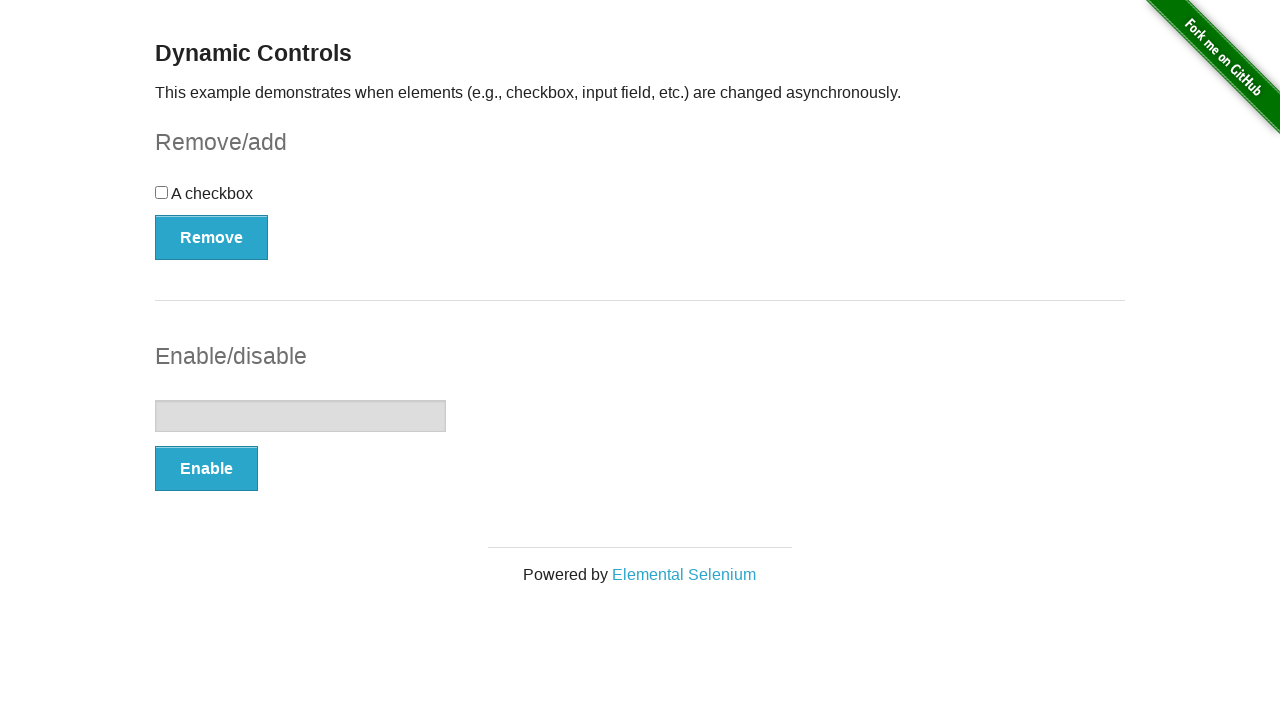

Waited for text field to be present on dynamic controls page
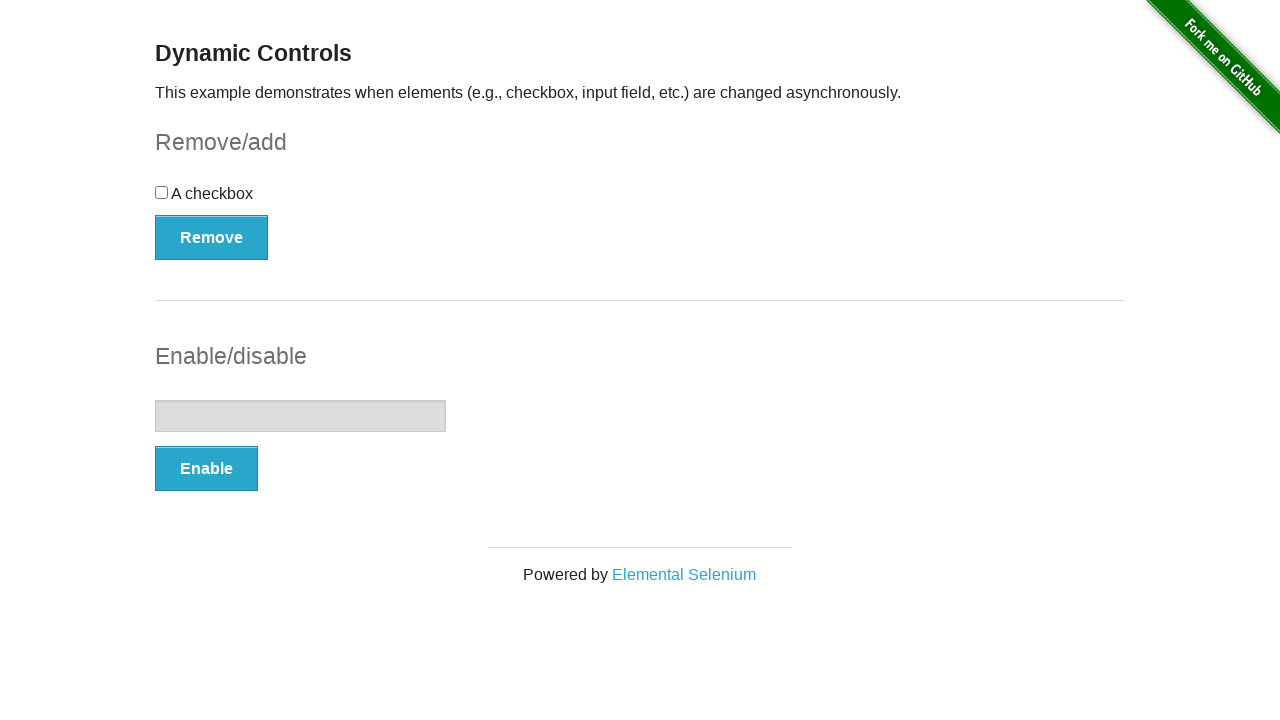

Clicked the enable button to enable the text field at (206, 469) on form#input-example button
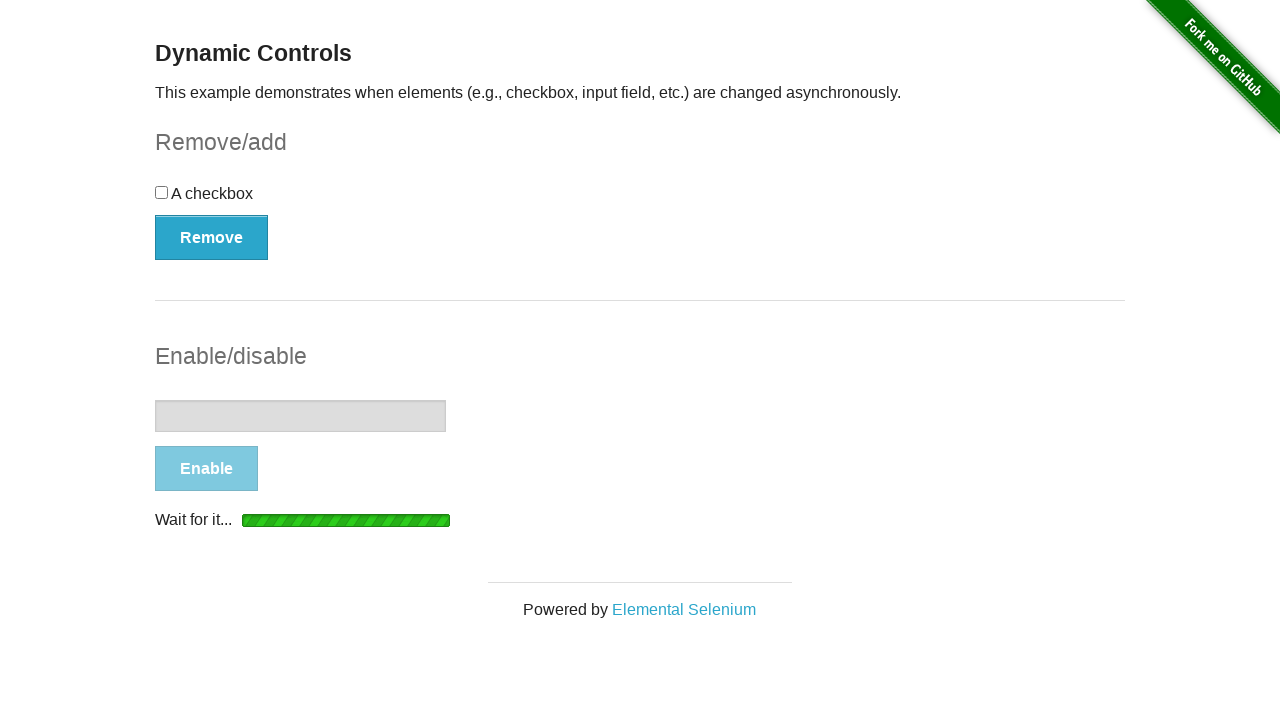

Text field became enabled and selector matched
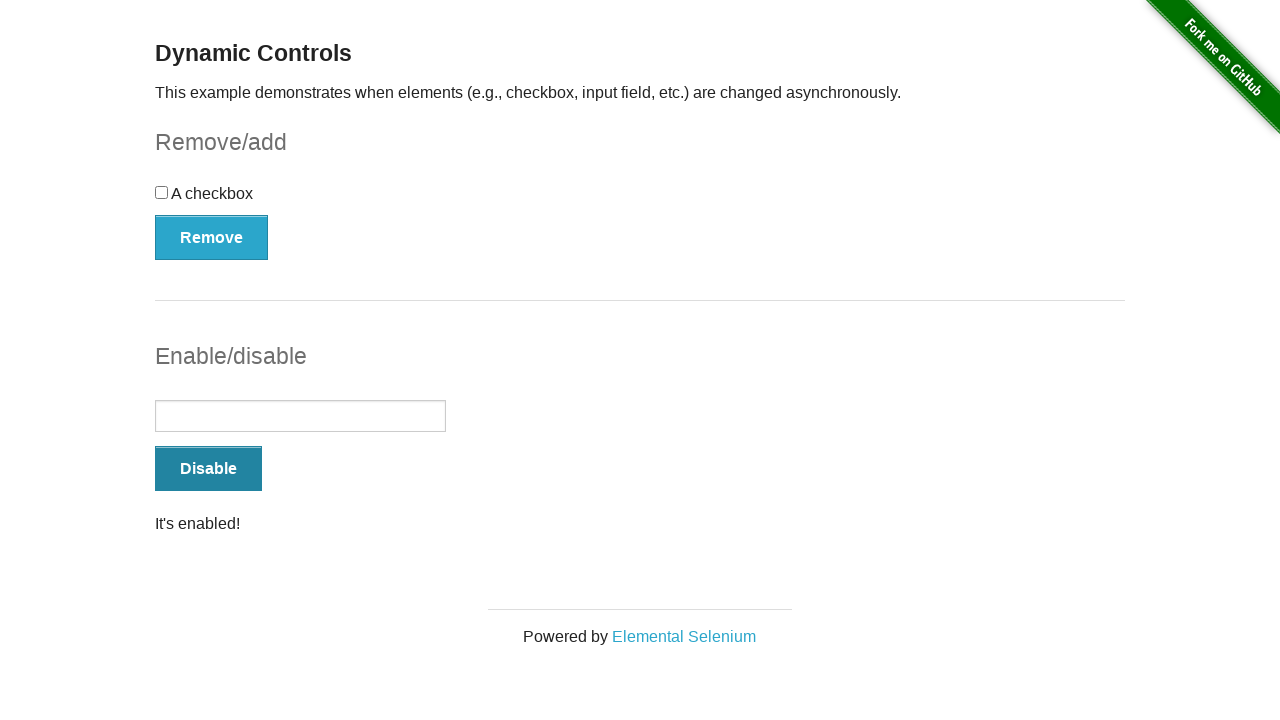

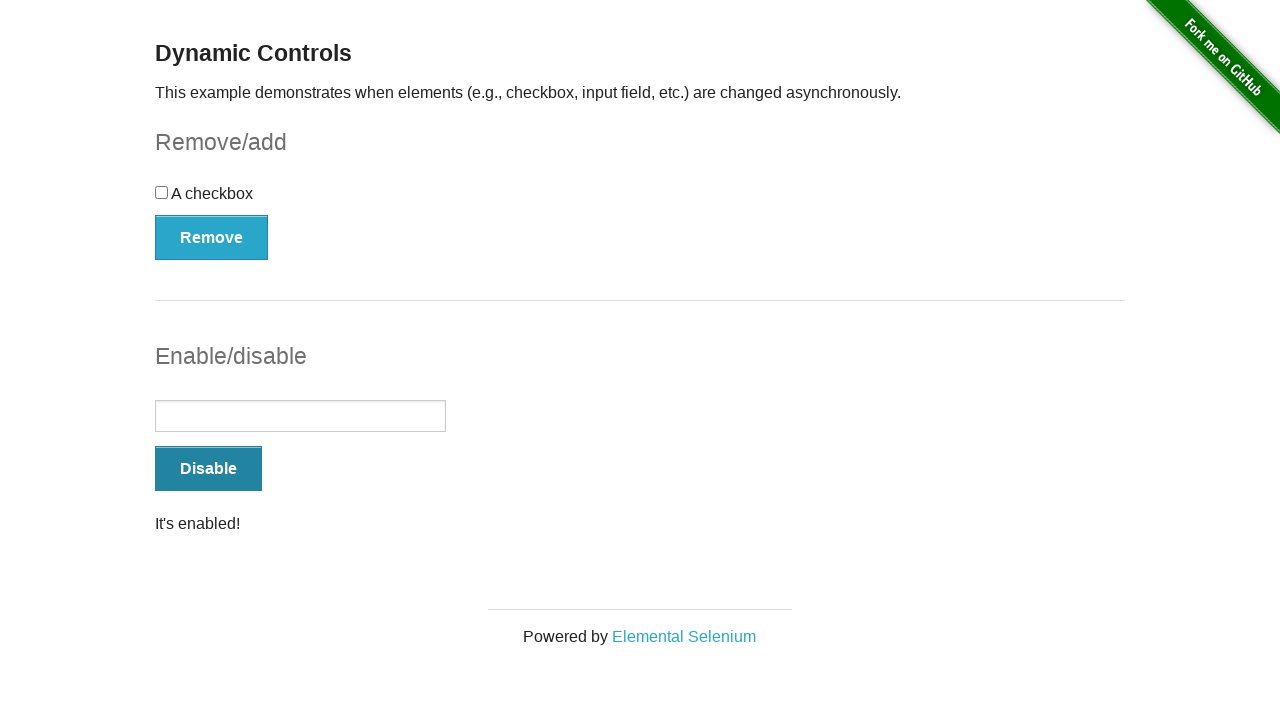